Tests the Radio Button functionality on DemoQA Elements page by clicking different radio options and verifying the selection feedback.

Starting URL: https://demoqa.com

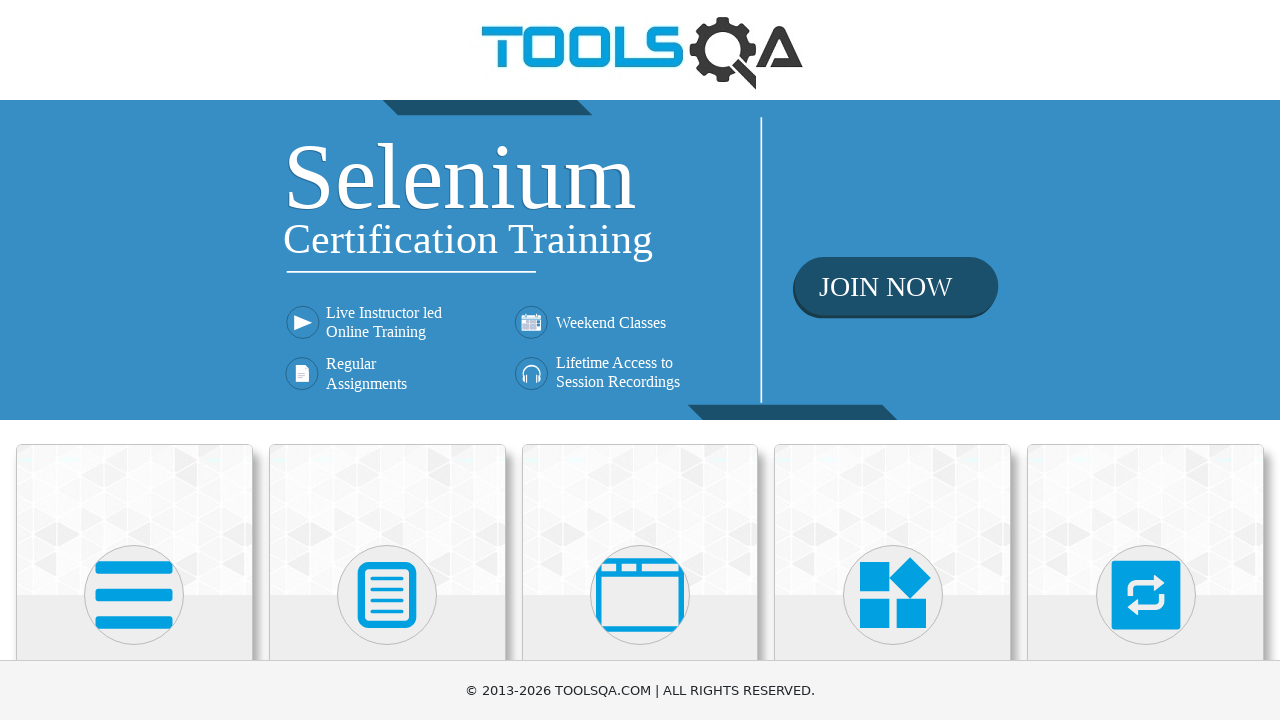

Clicked on Elements card at (134, 360) on text=Elements
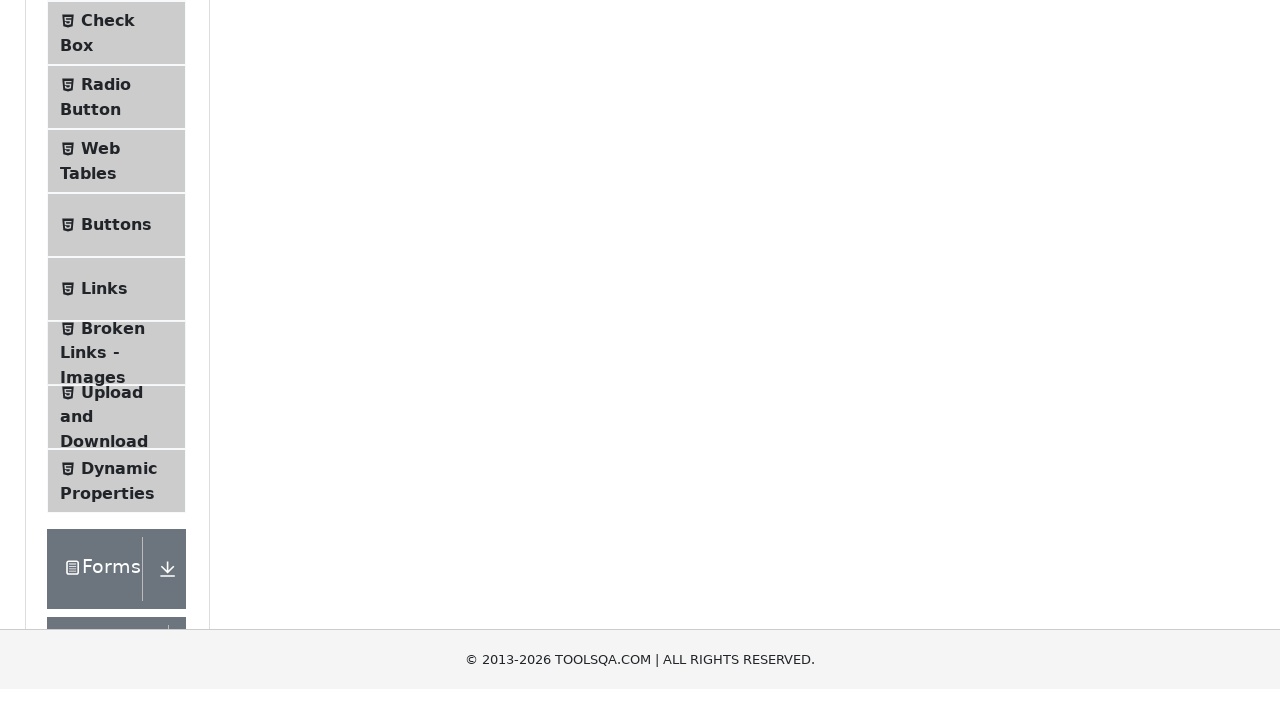

Clicked on Radio Button menu item at (106, 376) on text=Radio Button
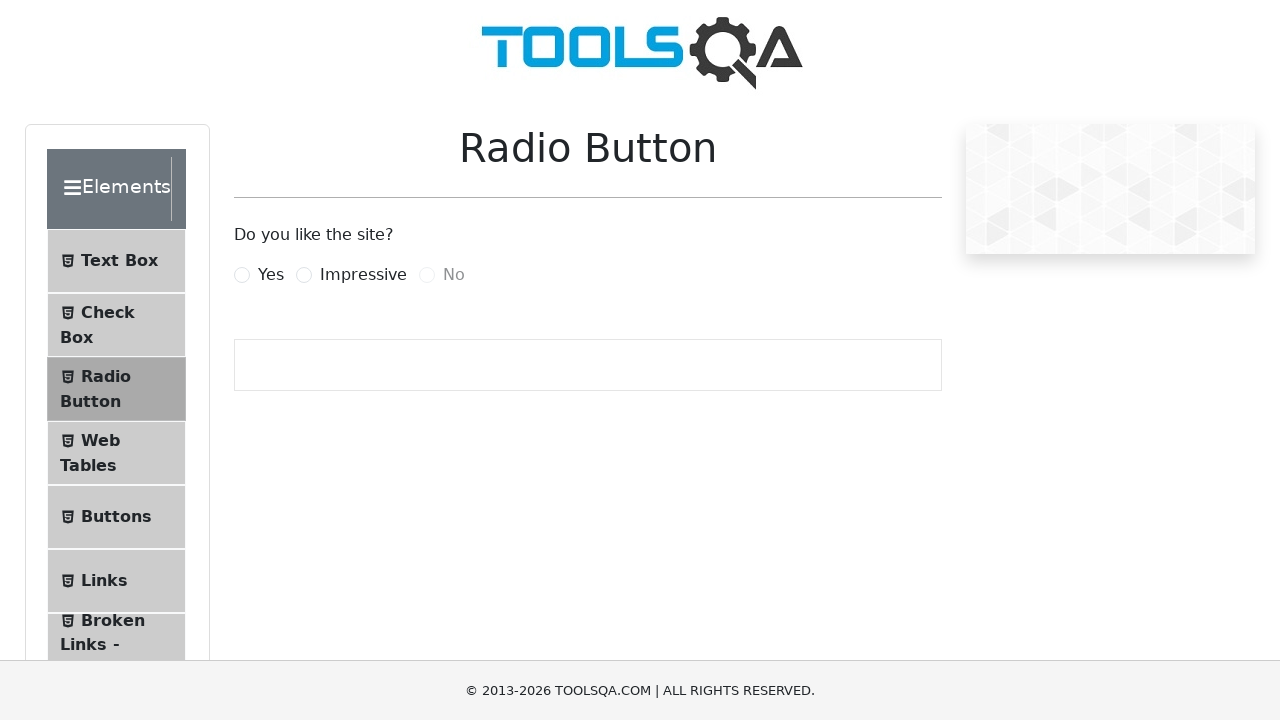

Clicked Yes radio button at (271, 275) on label[for='yesRadio']
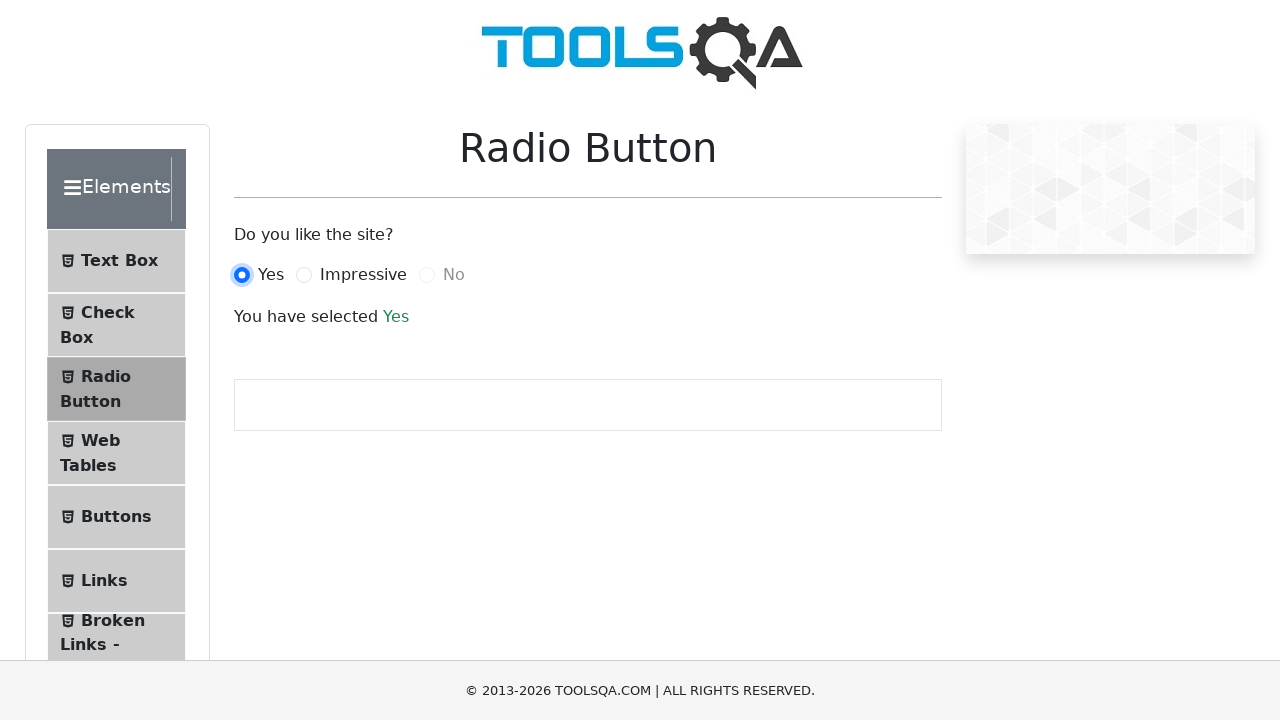

Verified Yes radio button is selected
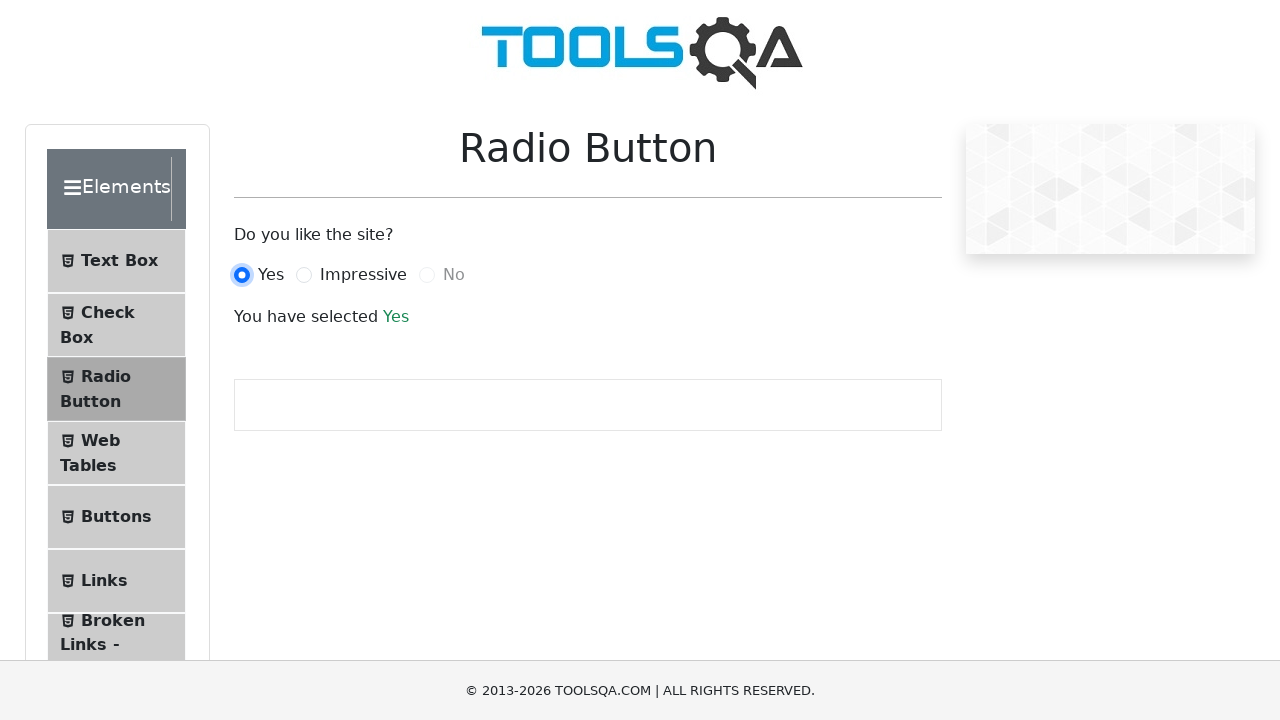

Clicked Impressive radio button at (363, 275) on label[for='impressiveRadio']
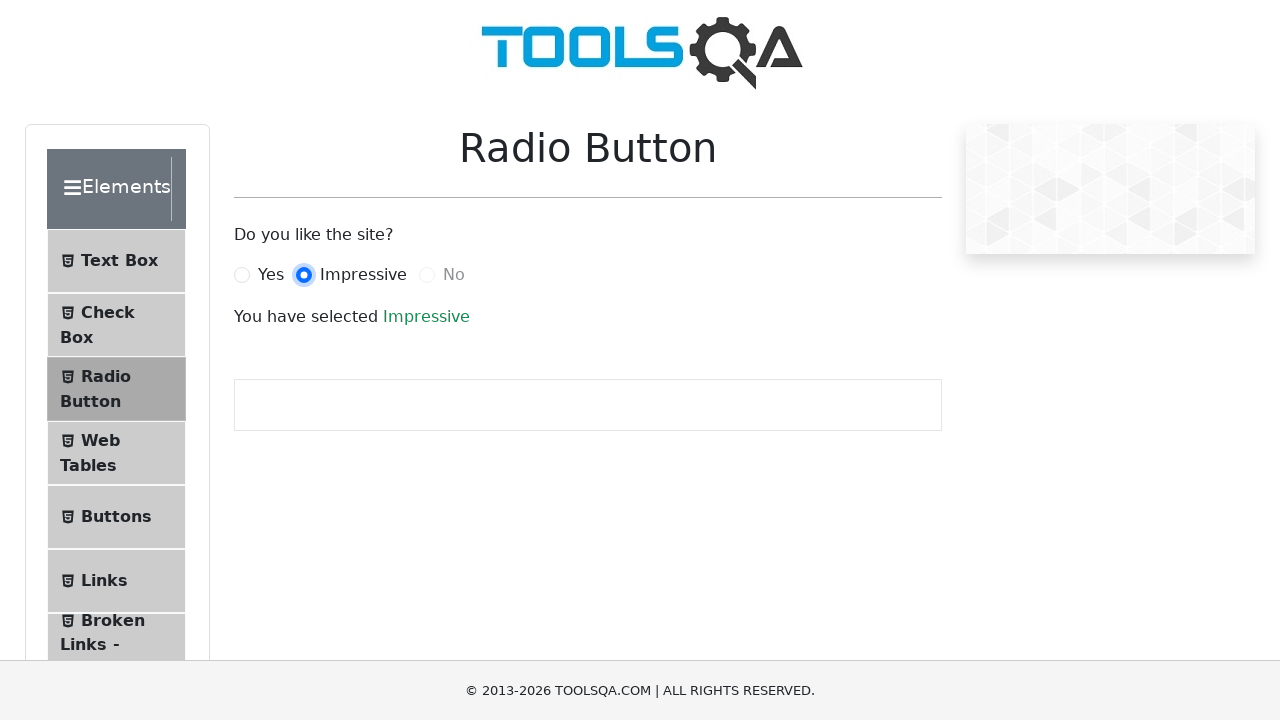

Verified Impressive radio button is selected
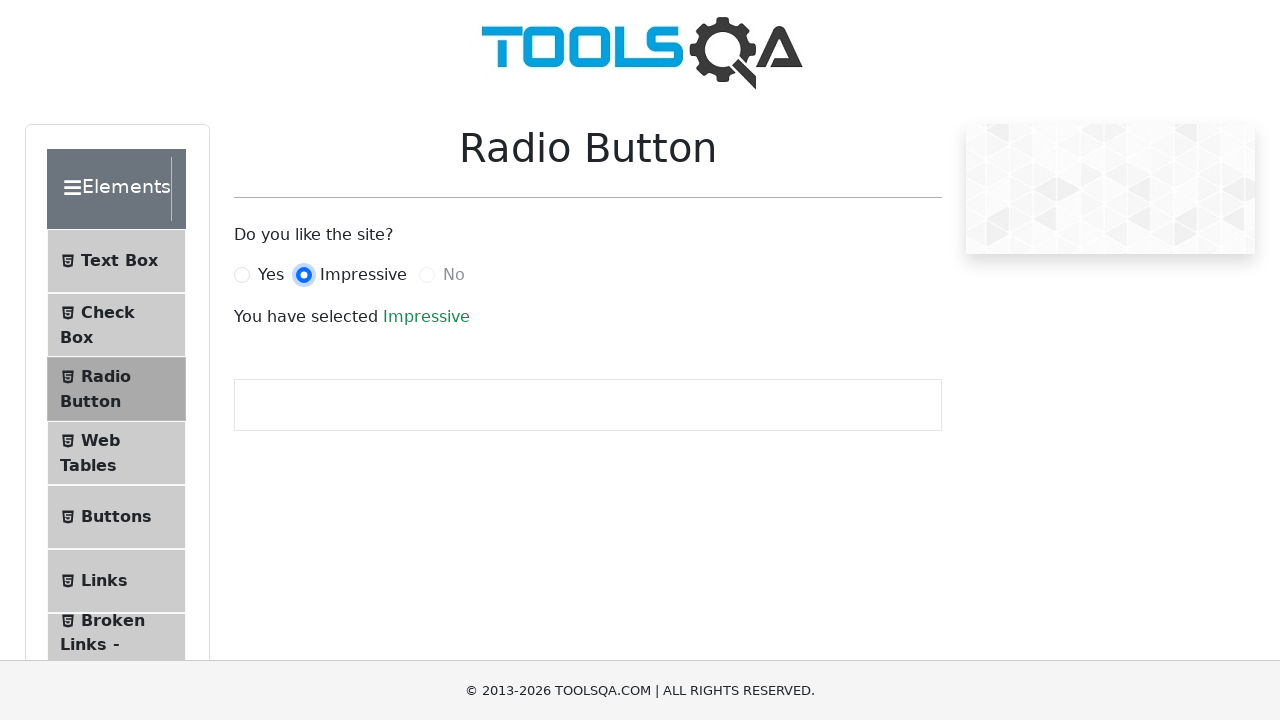

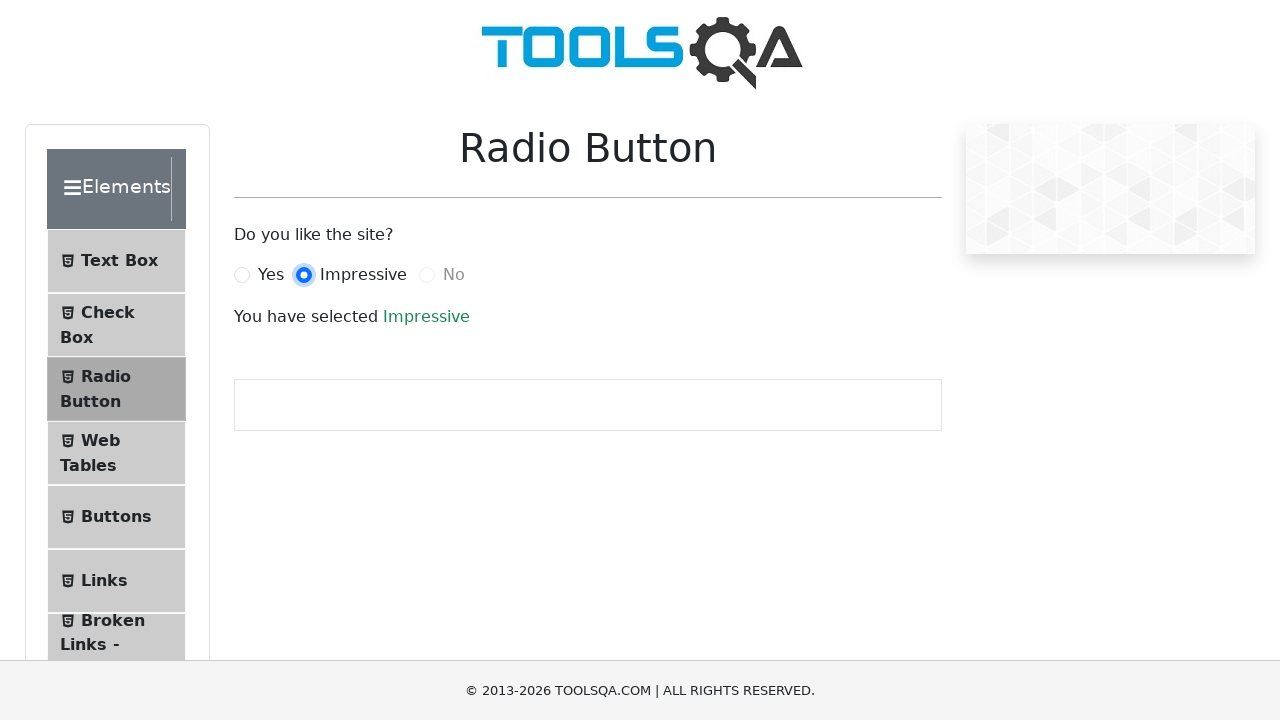